Tests that clicking the "past" link displays yesterday's date on the page

Starting URL: https://news.ycombinator.com/

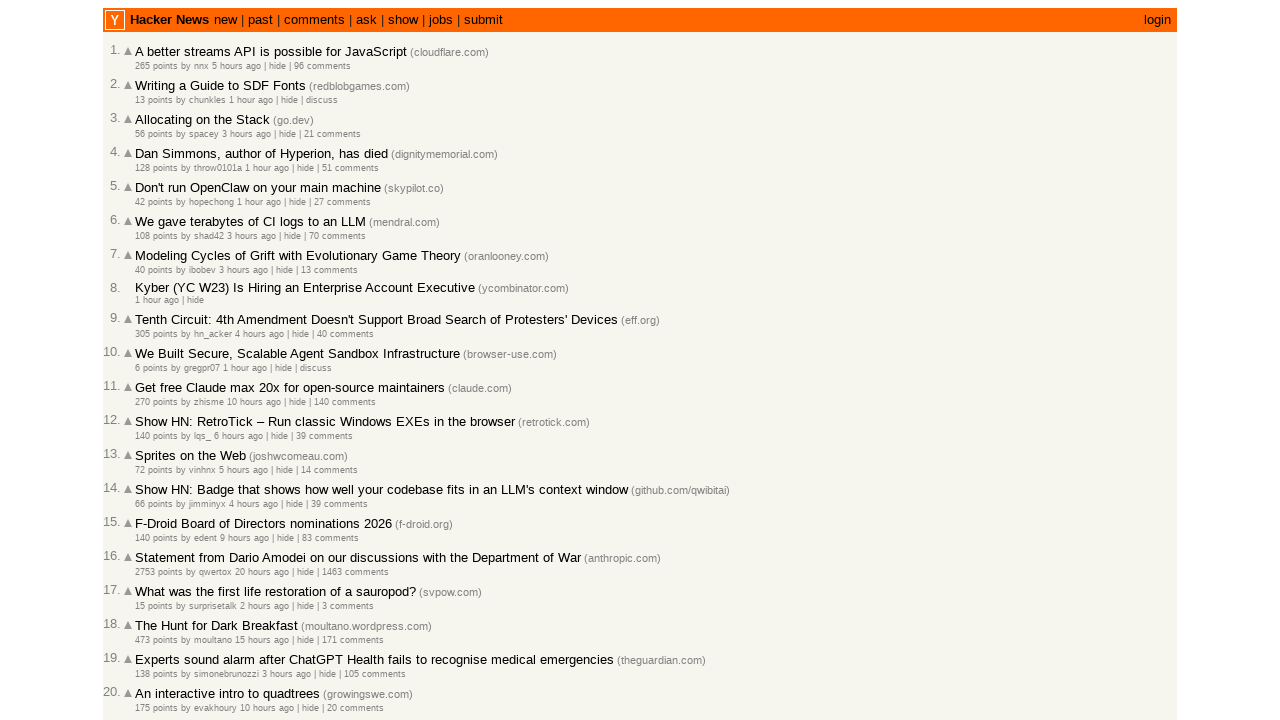

Clicked the 'past' link at (260, 20) on a:text('past')
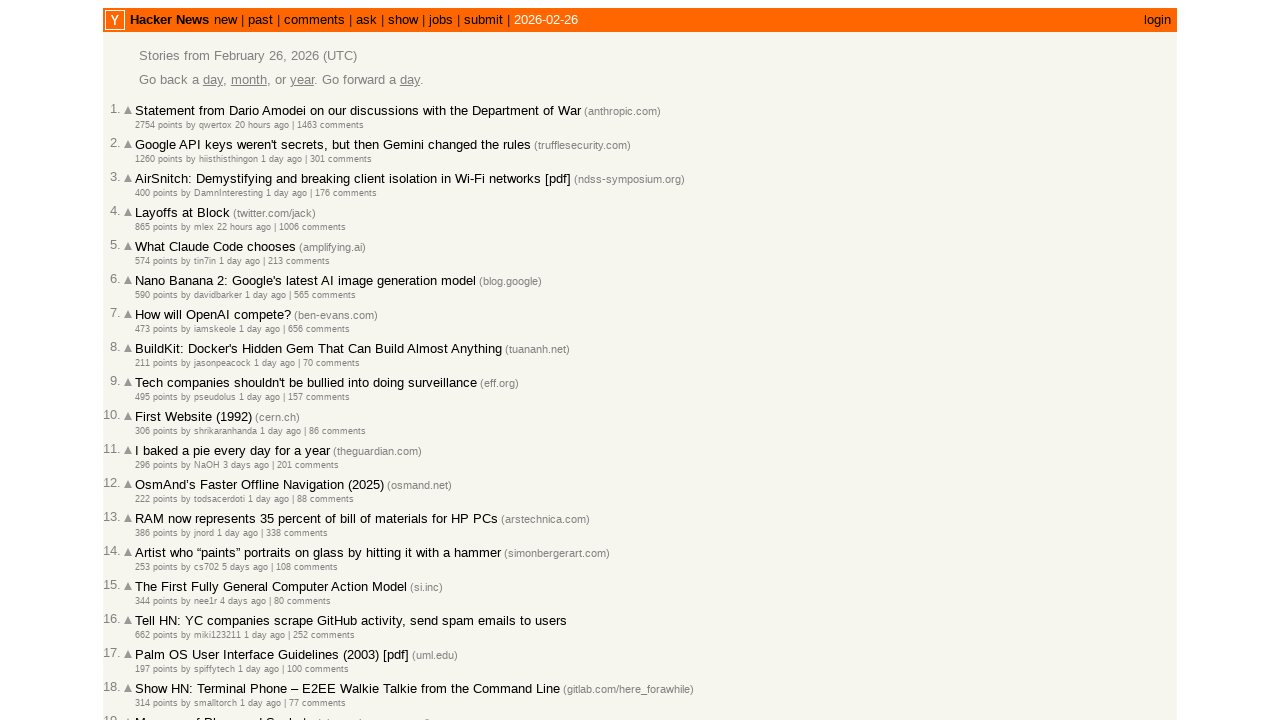

Date element loaded and verified visible after clicking past link
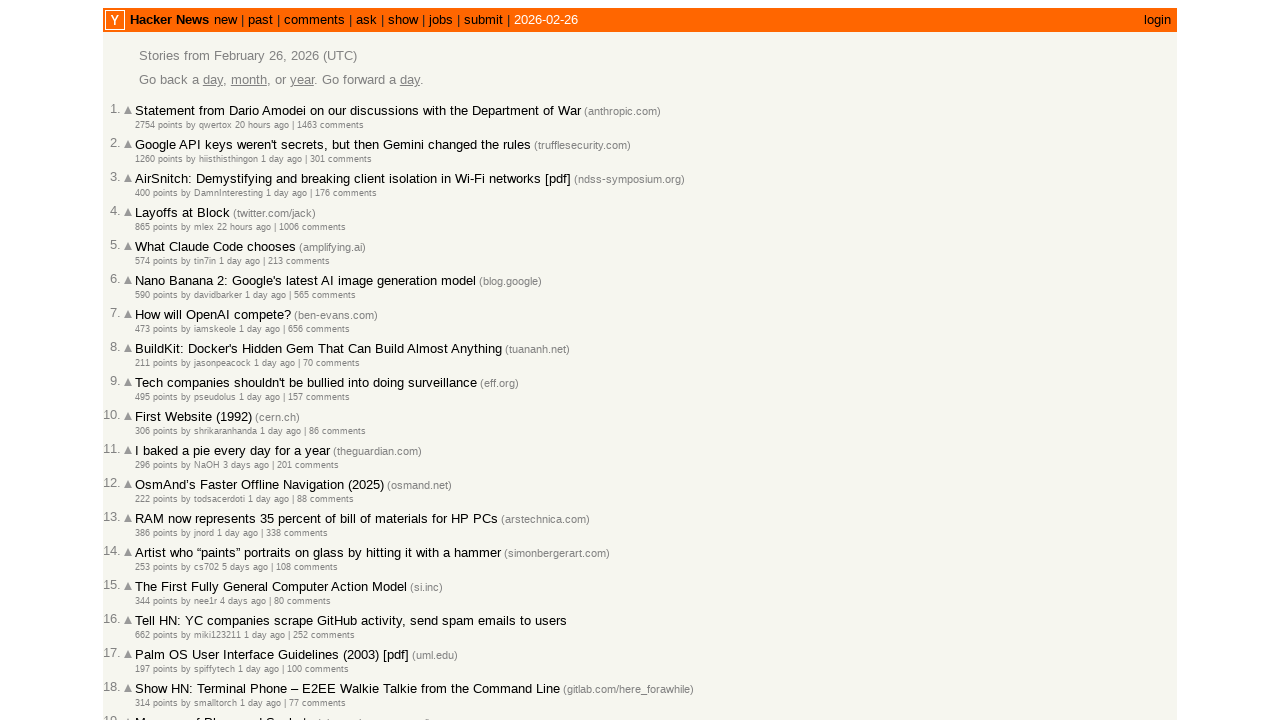

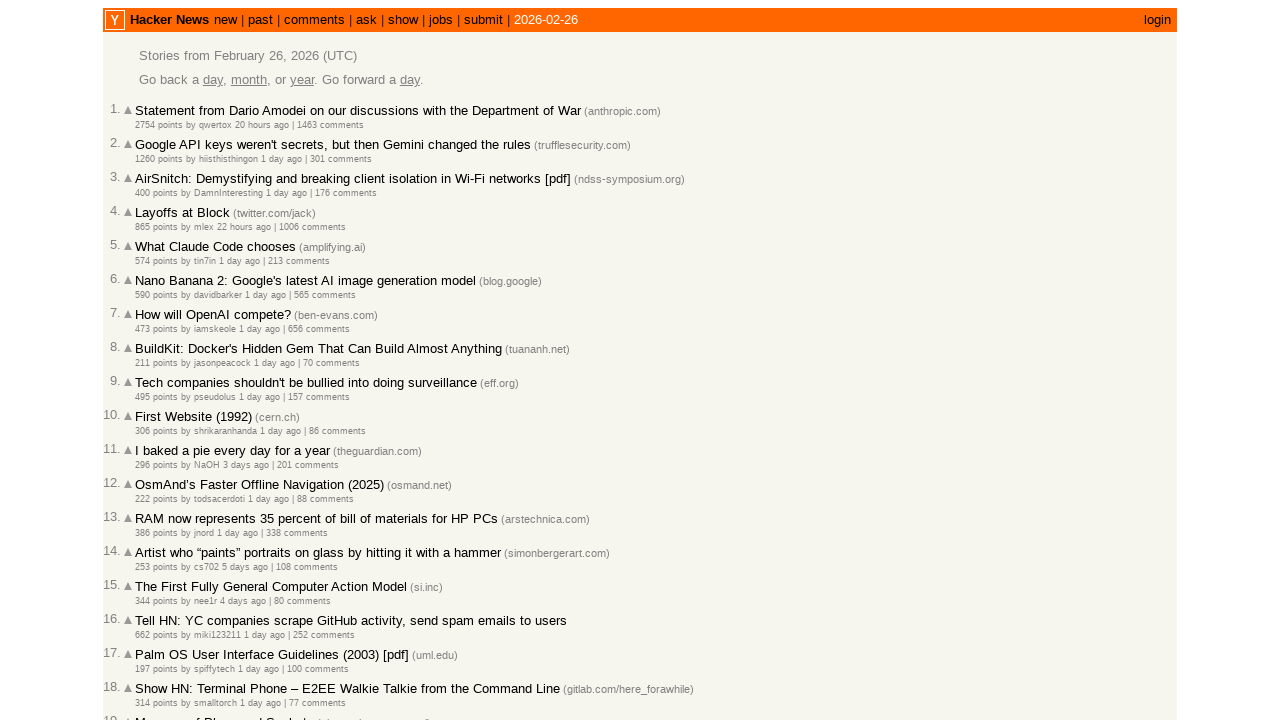